Tests iframe interactions by typing into an input field in frame 1 and clicking an element in a nested iframe within frame 3

Starting URL: https://ui.vision/demo/webtest/frames/

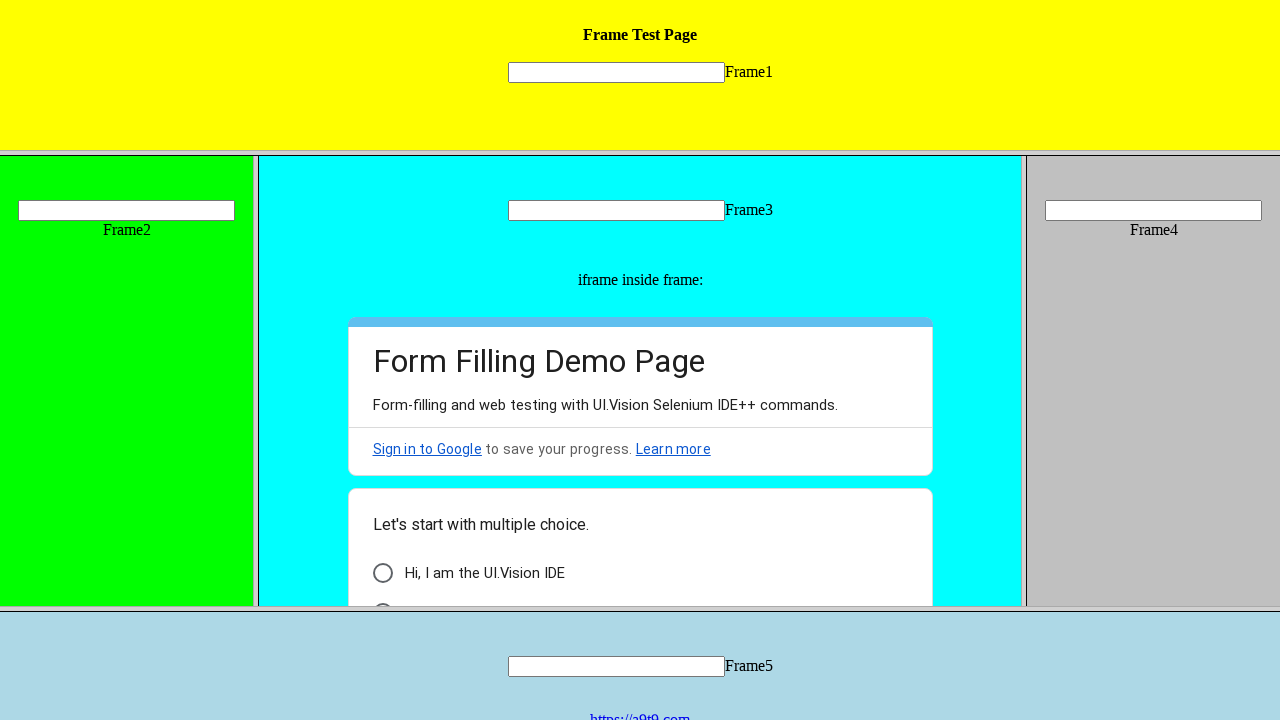

Verified that at least one iframe is present on the page
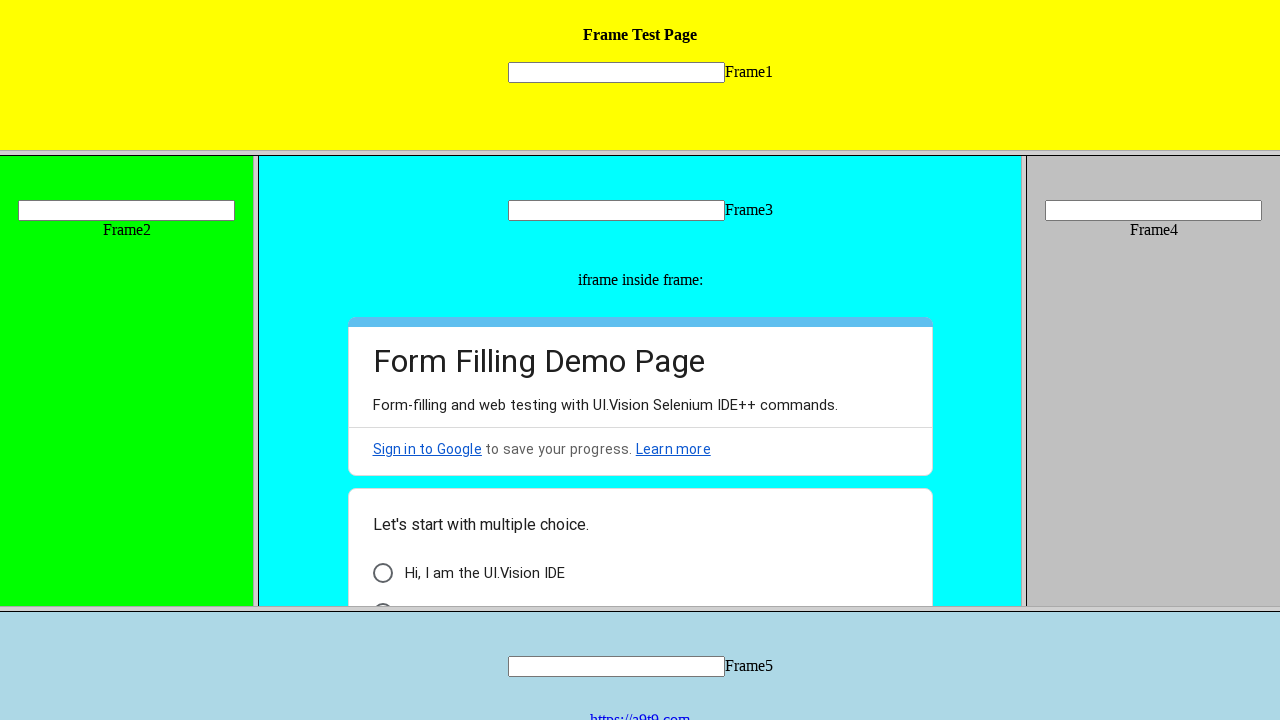

Filled input field in frame 1 with 'amol' on frame[src="frame_1.html"] >> internal:control=enter-frame >> input[name="mytext1
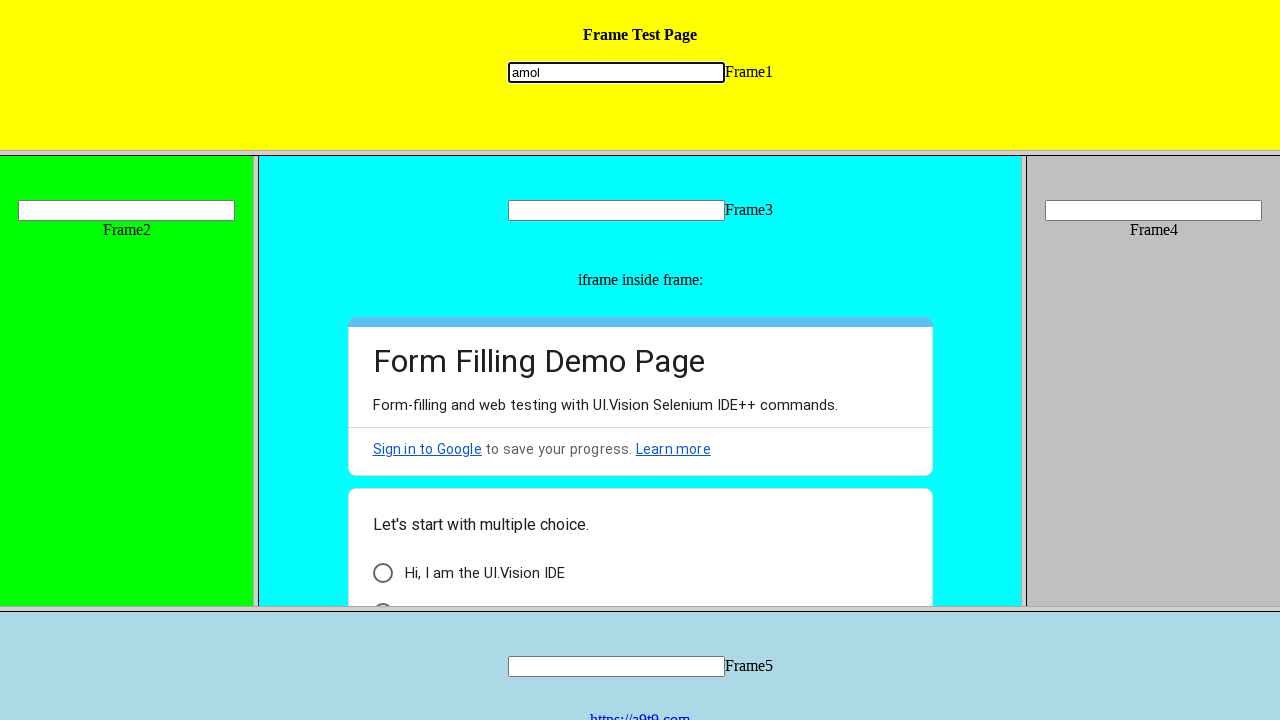

Located frame 3
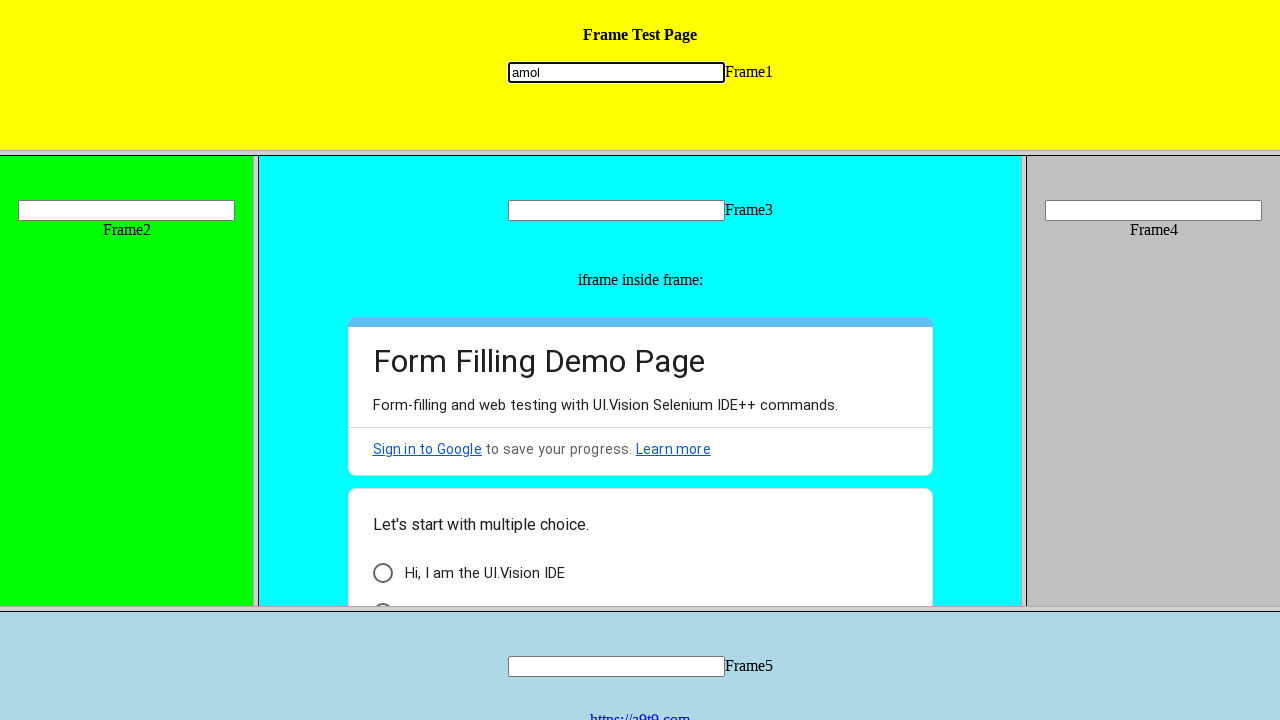

Located nested iframe within frame 3
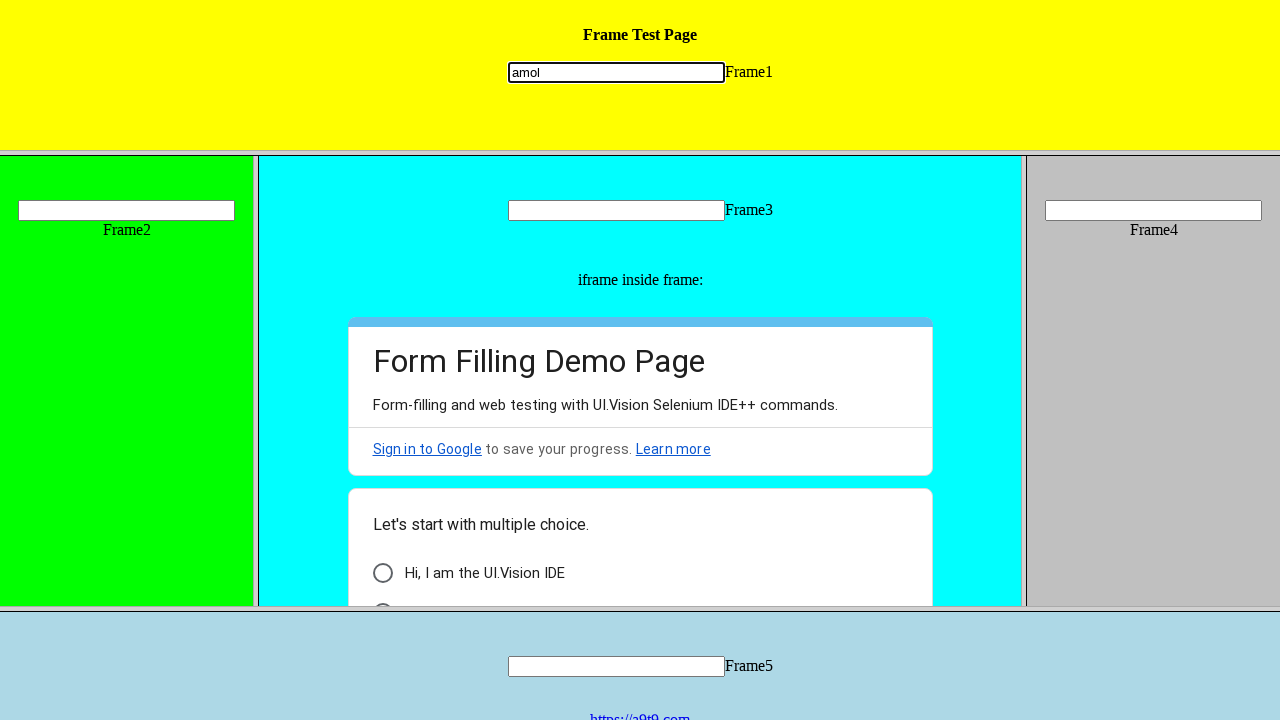

Clicked element with id 'i6' in the nested iframe at (382, 573) on frame[src="frame_3.html"] >> internal:control=enter-frame >> iframe >> internal:
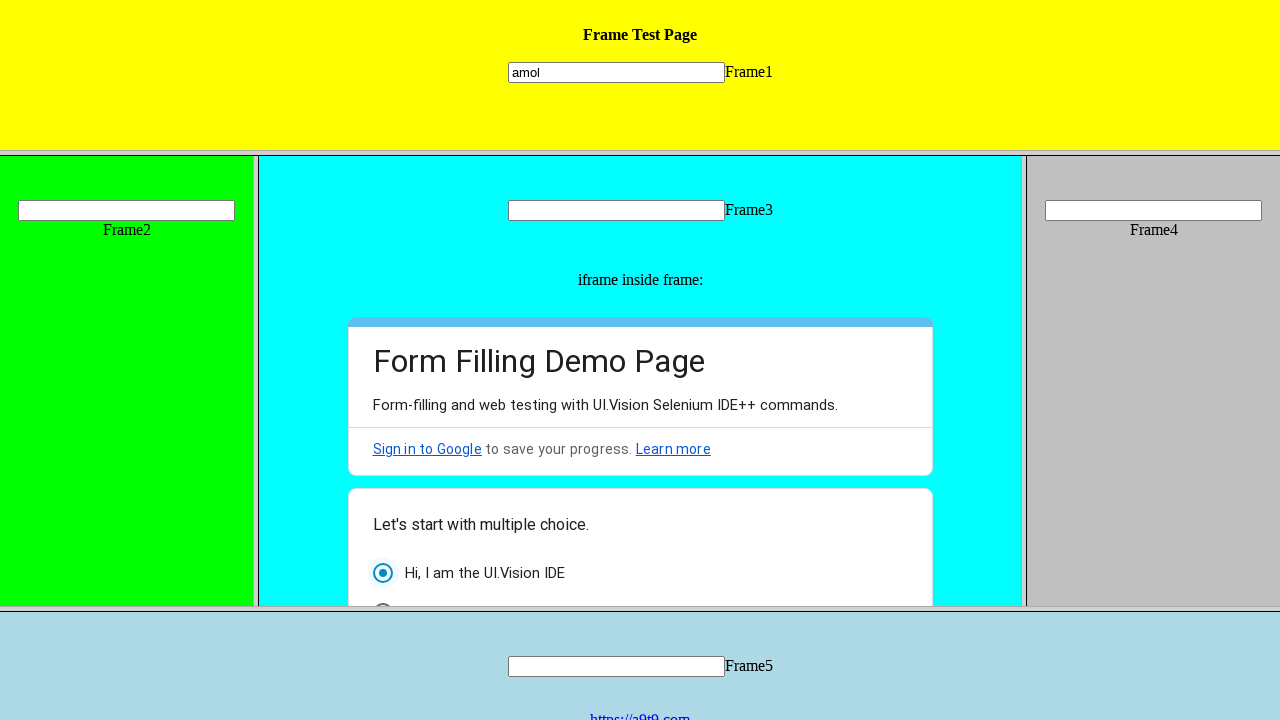

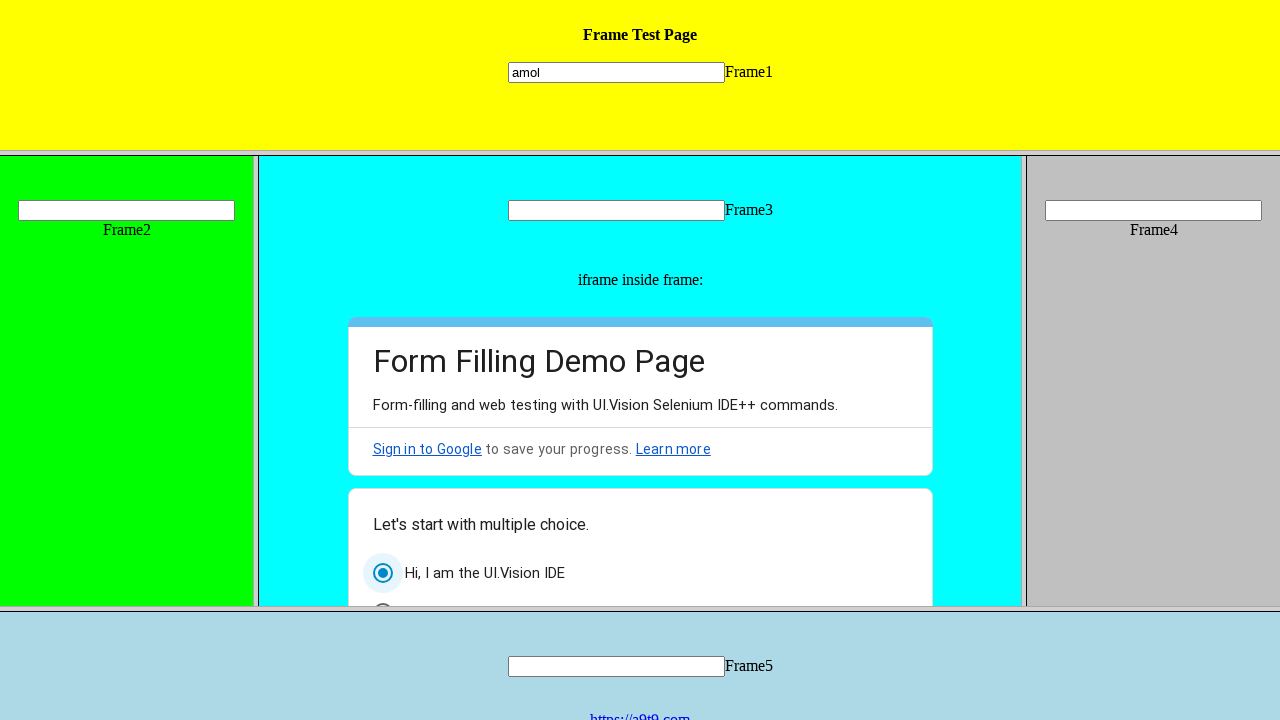